Tests tooltip on a text field by hovering and verifying the tooltip text.

Starting URL: https://demoqa.com/tool-tips

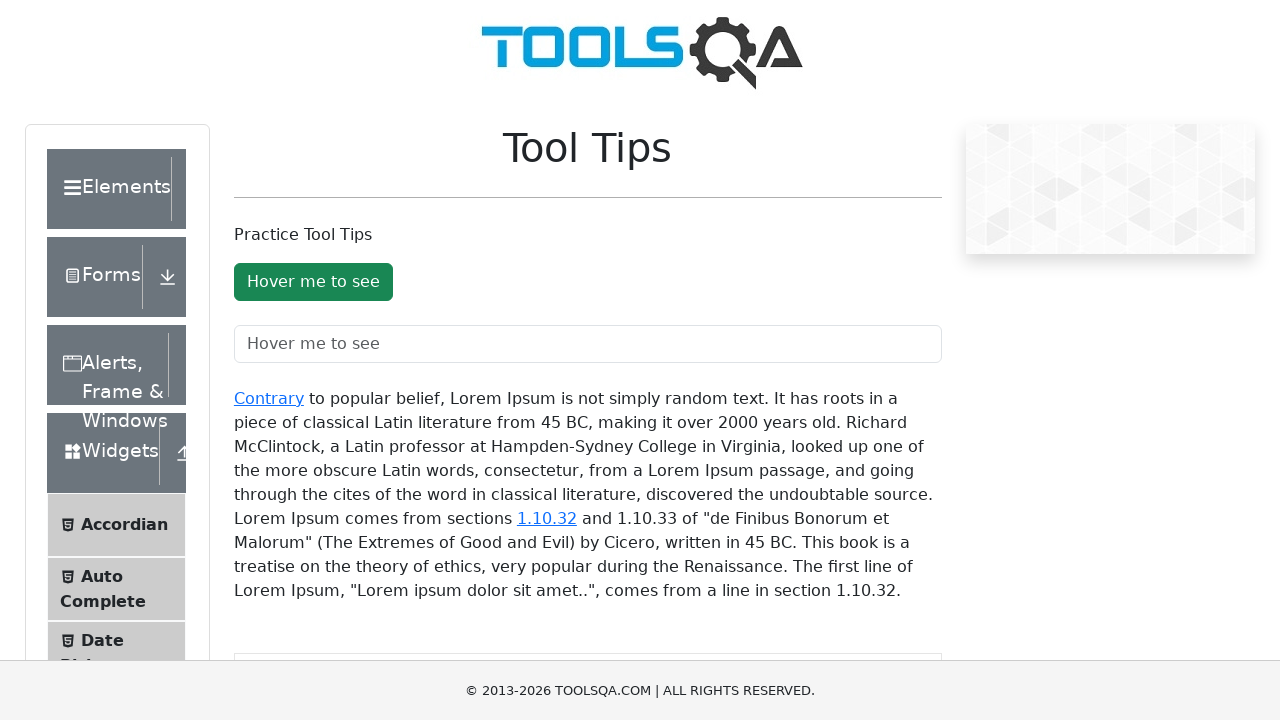

Hovered over the text field to trigger tooltip at (588, 344) on #toolTipTextField
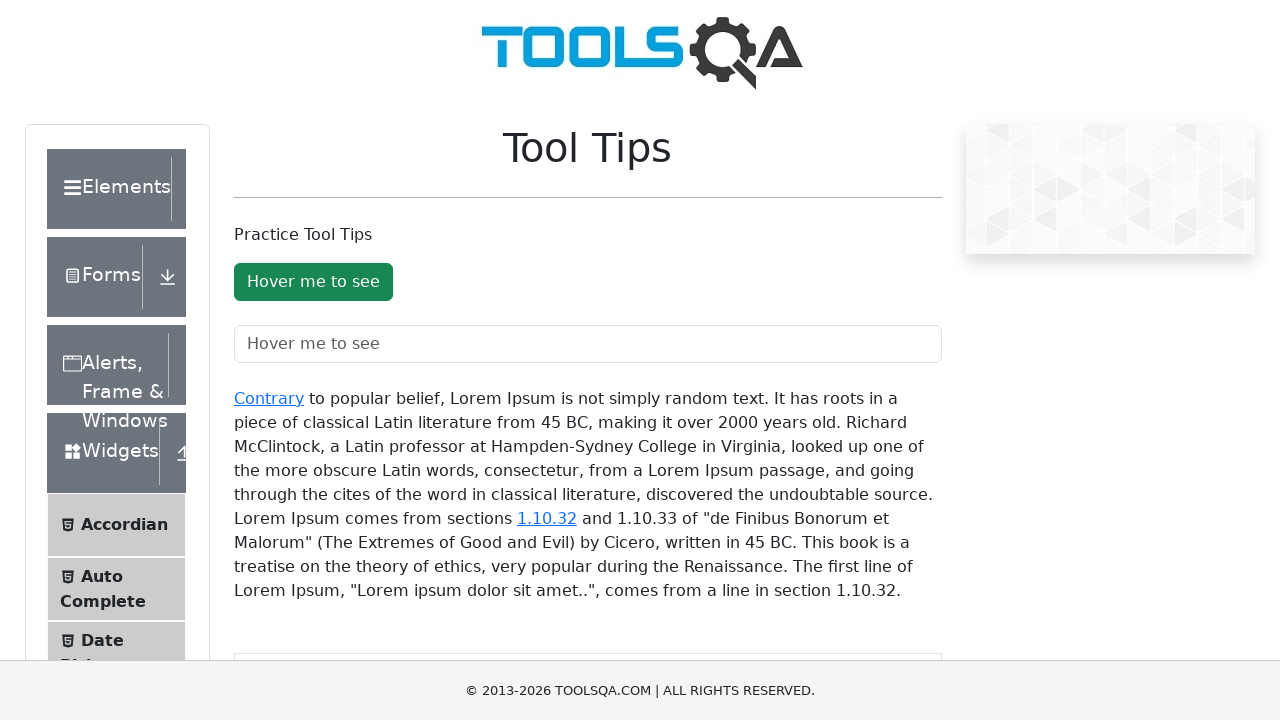

Tooltip appeared on the text field
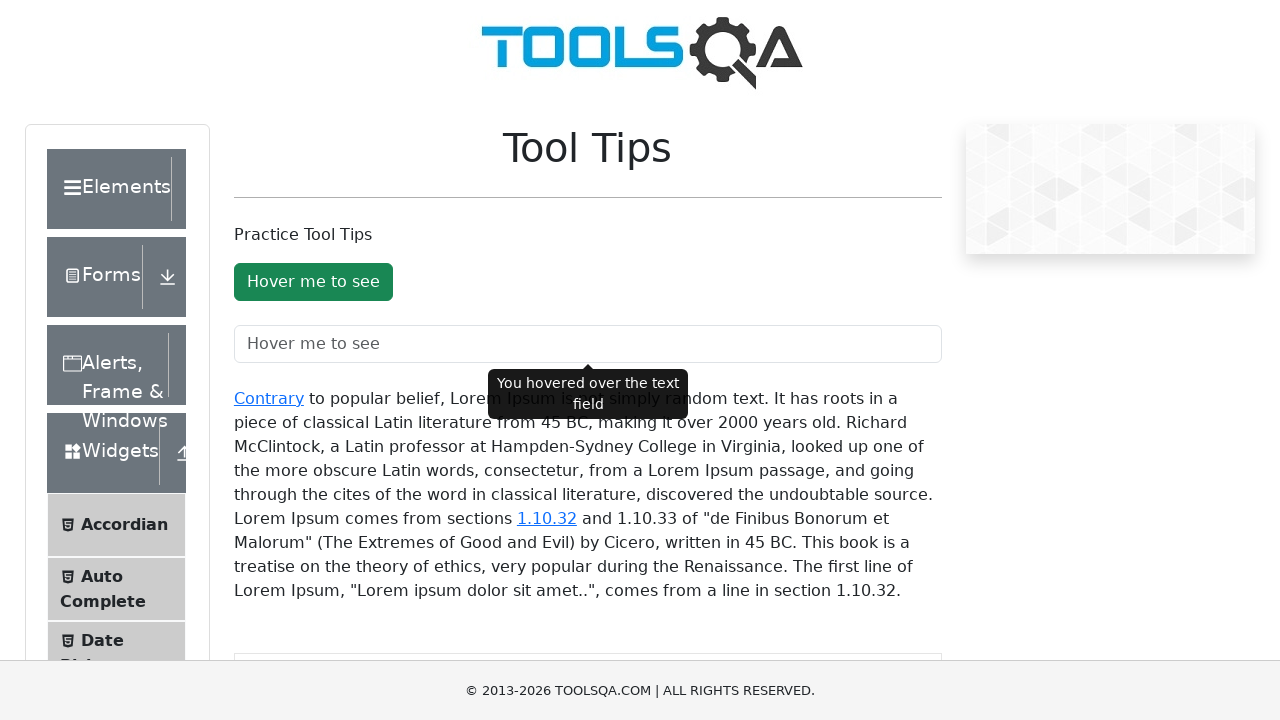

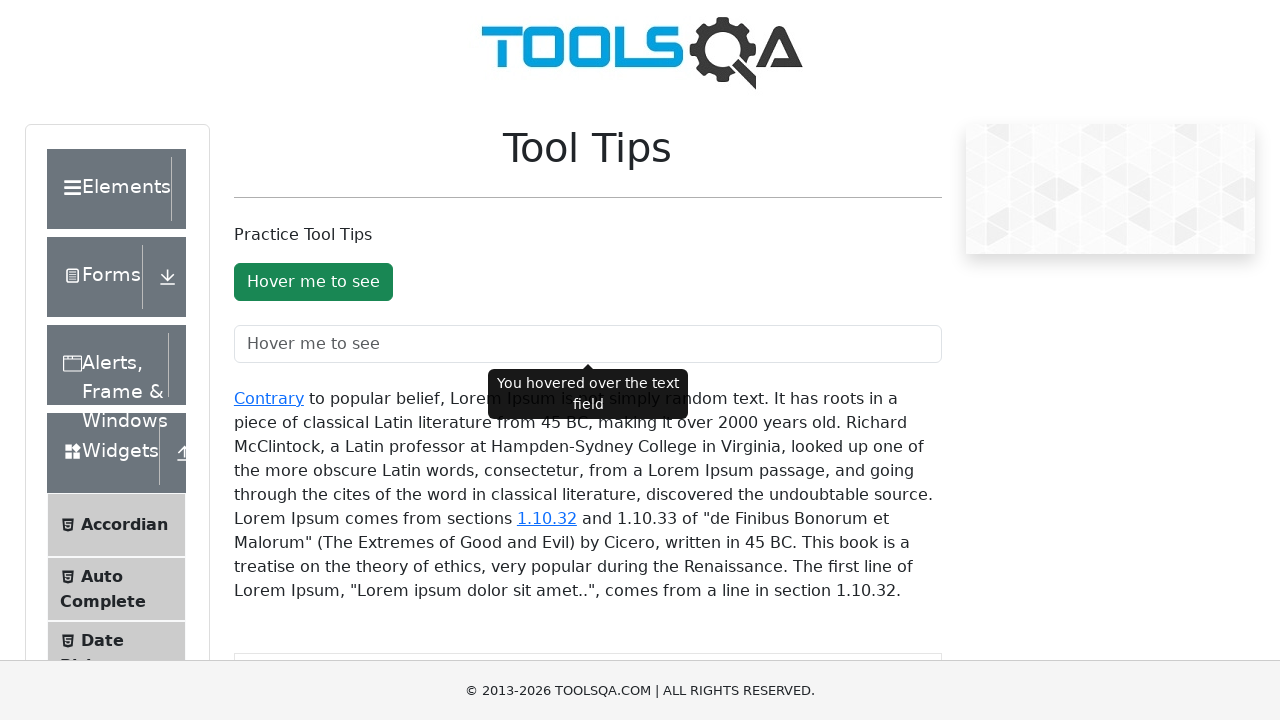